Navigates to an OpenCart page and retrieves the background color CSS value of a shopping cart button element for verification purposes.

Starting URL: https://naveenautomationlabs.com/opencart/index.php?route=account/login

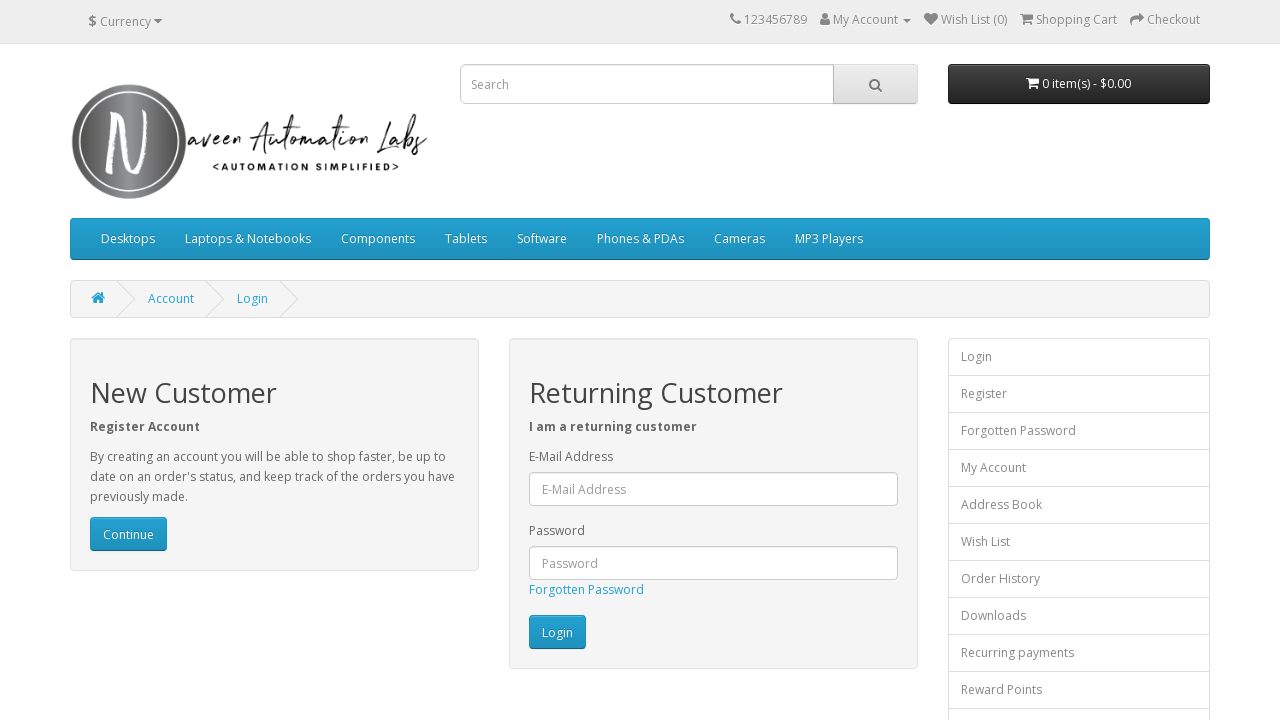

Navigated to OpenCart login page
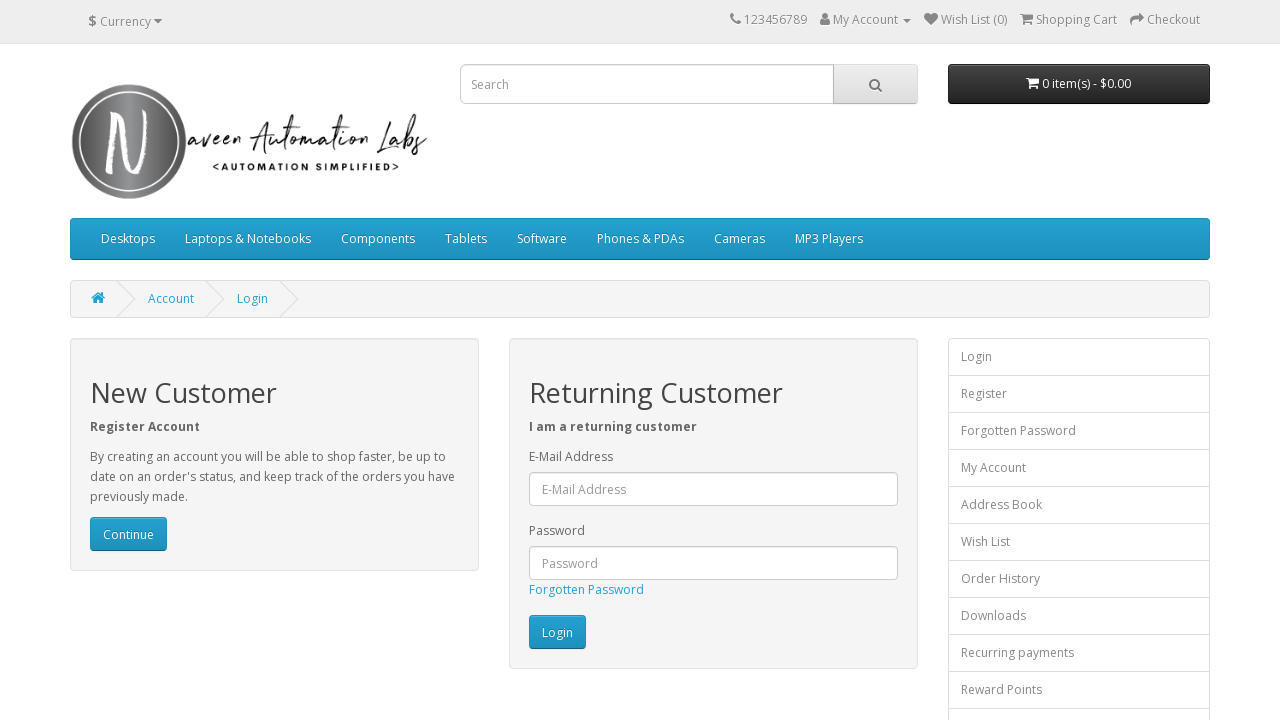

Located shopping cart button element
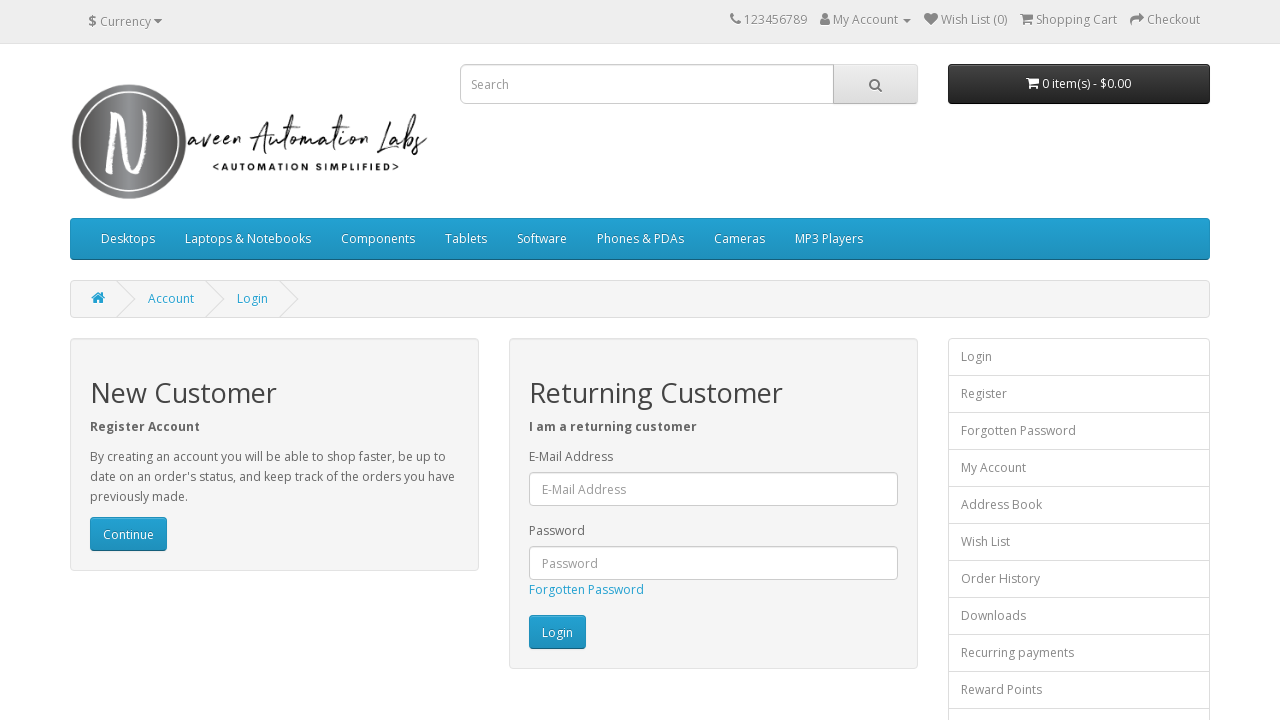

Retrieved background color CSS value: rgba(0, 0, 0, 0)
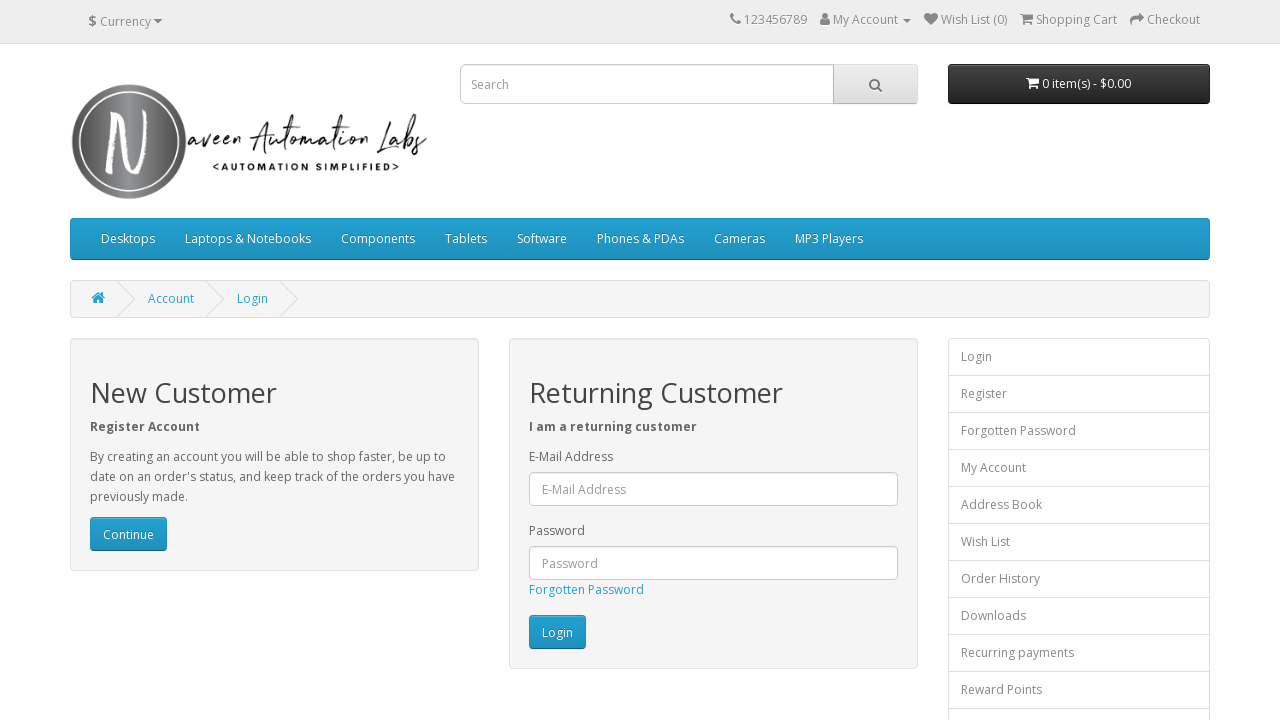

Printed background color value: rgba(0, 0, 0, 0)
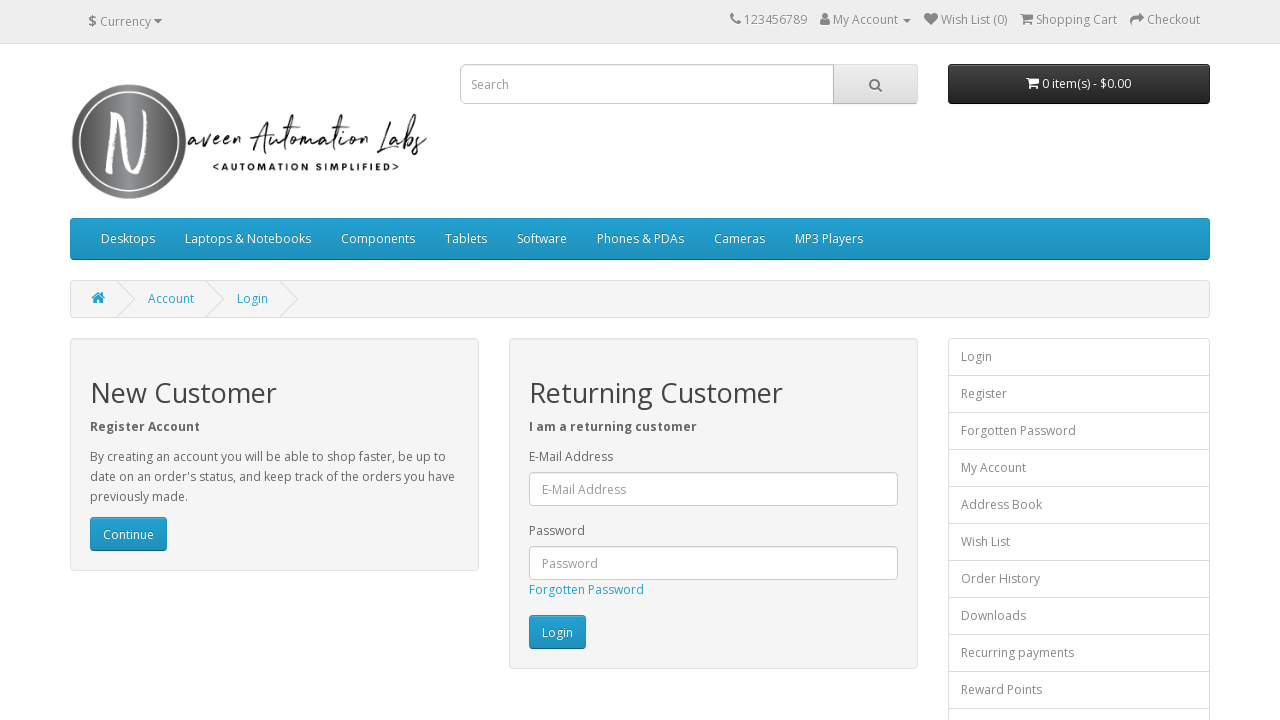

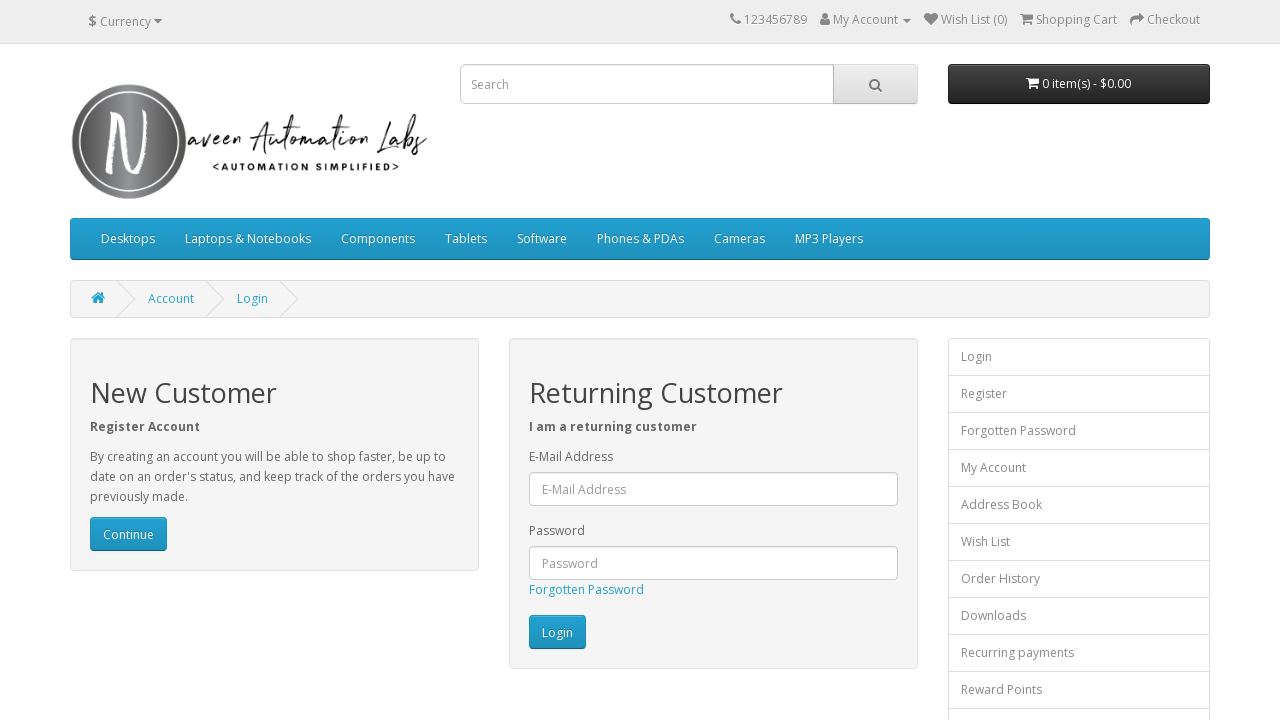